Tests file download functionality by clicking a download link for a text file

Starting URL: https://the-internet.herokuapp.com/download

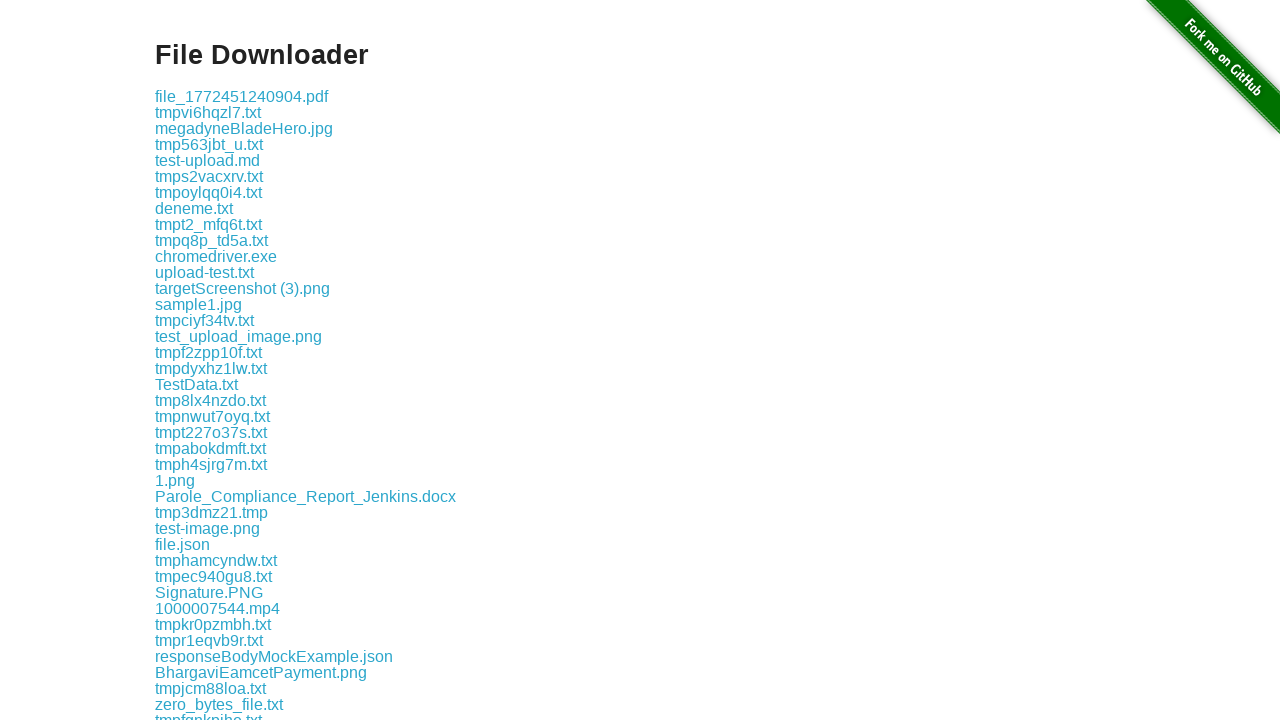

Located download link for some-file.txt
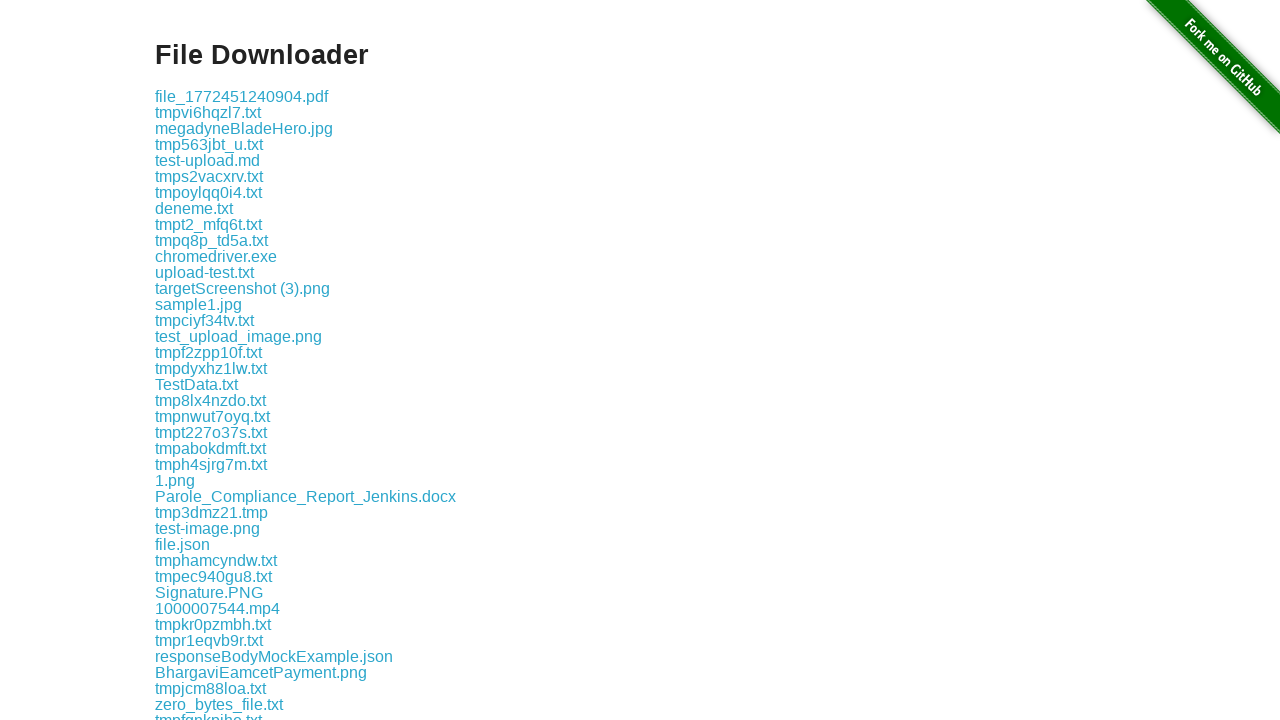

Waited for download link to be visible on page
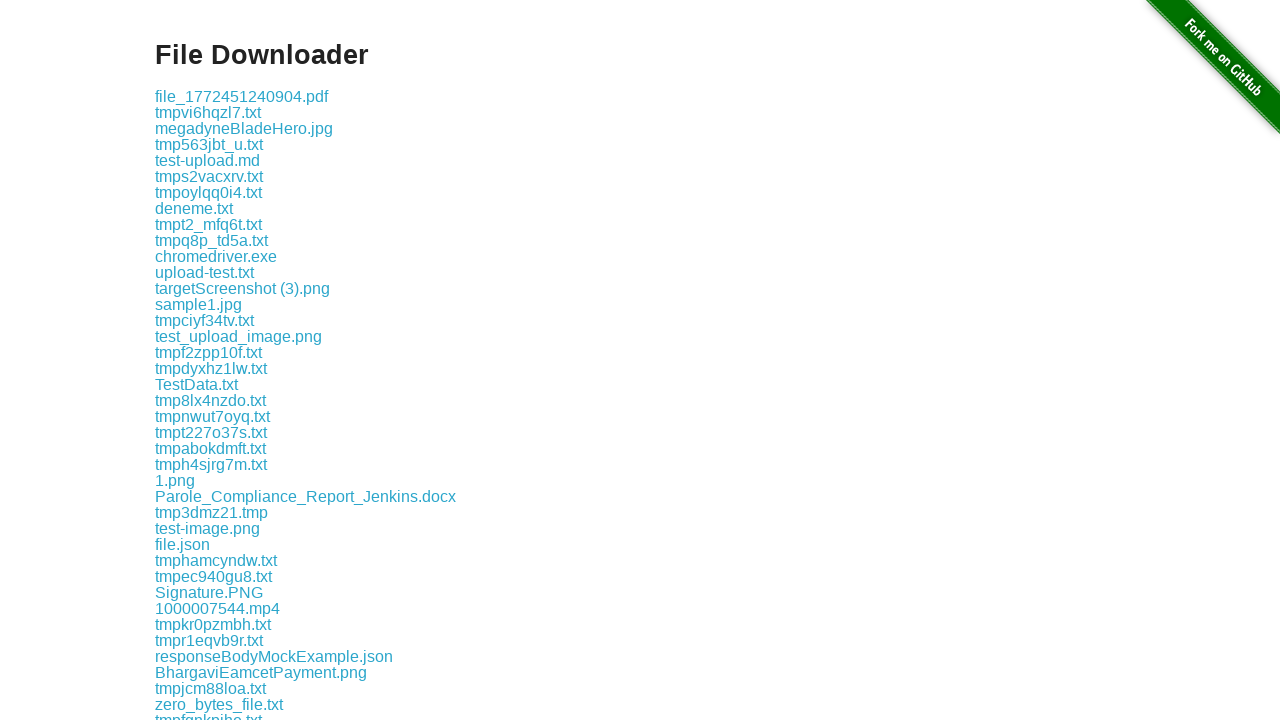

Scrolled download link into view
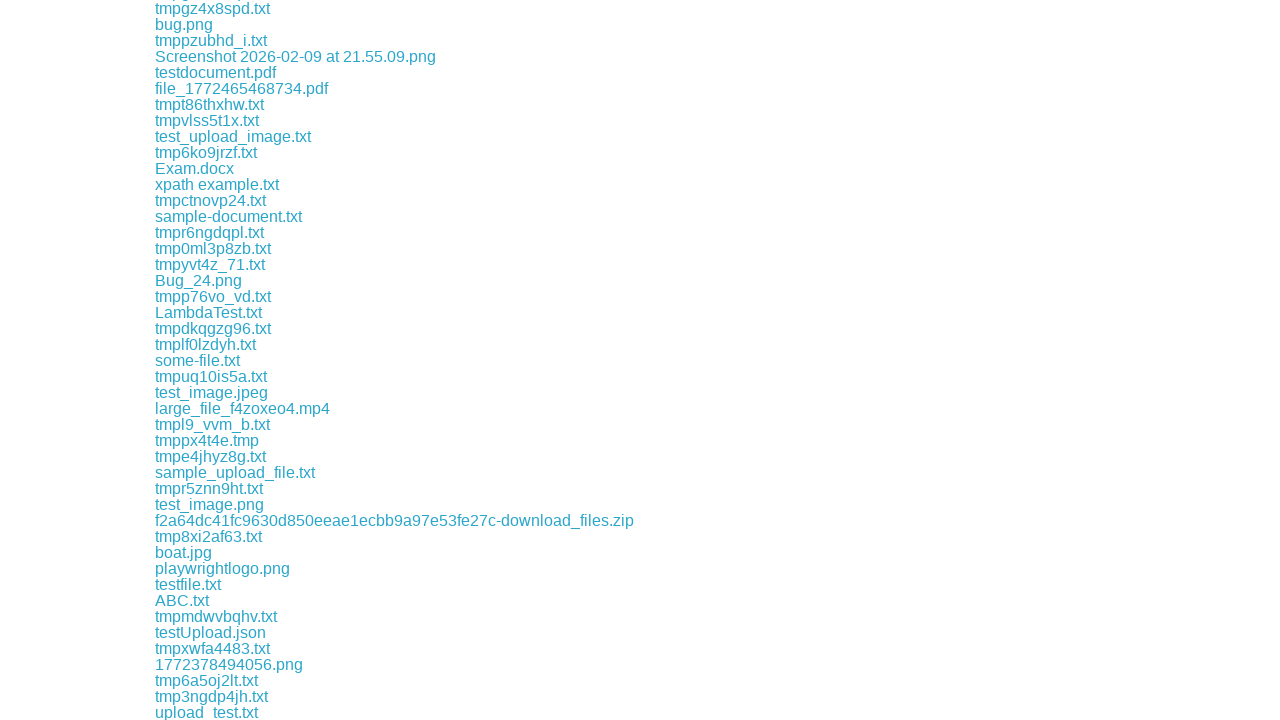

Clicked download link to initiate file download at (198, 360) on internal:role=link[name="some-file.txt"i]
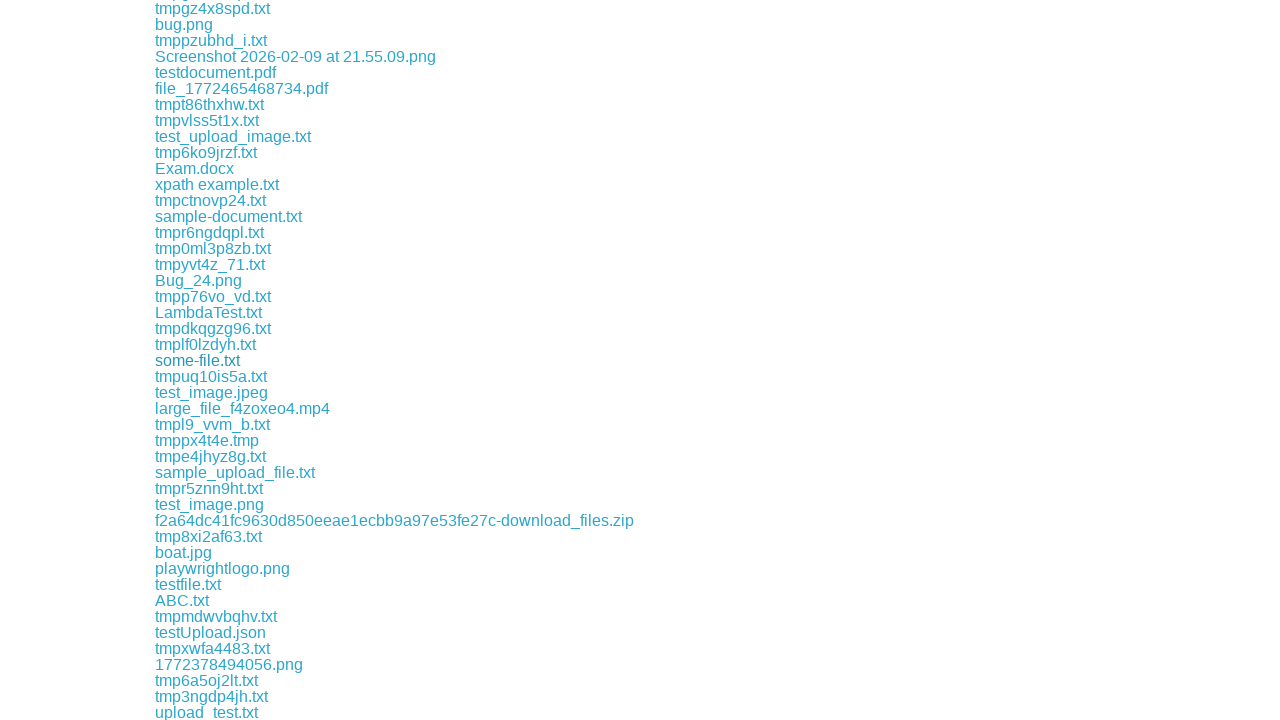

Waited 2 seconds for download to initiate
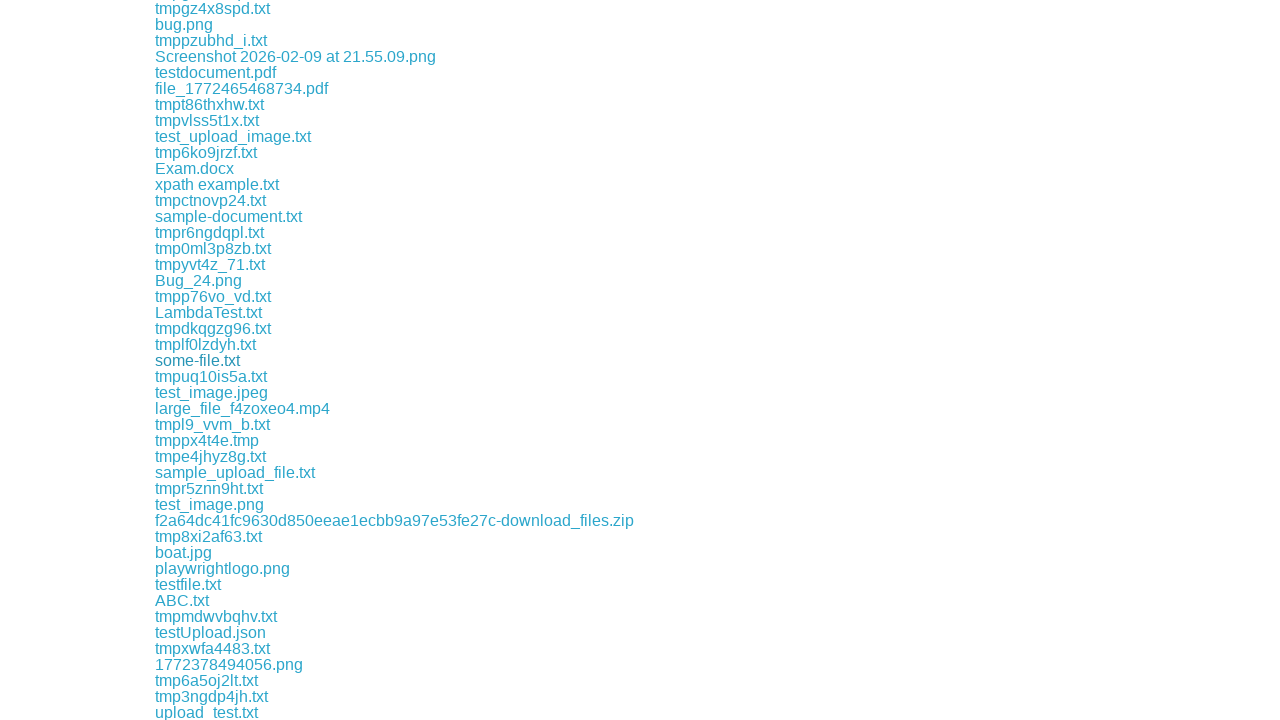

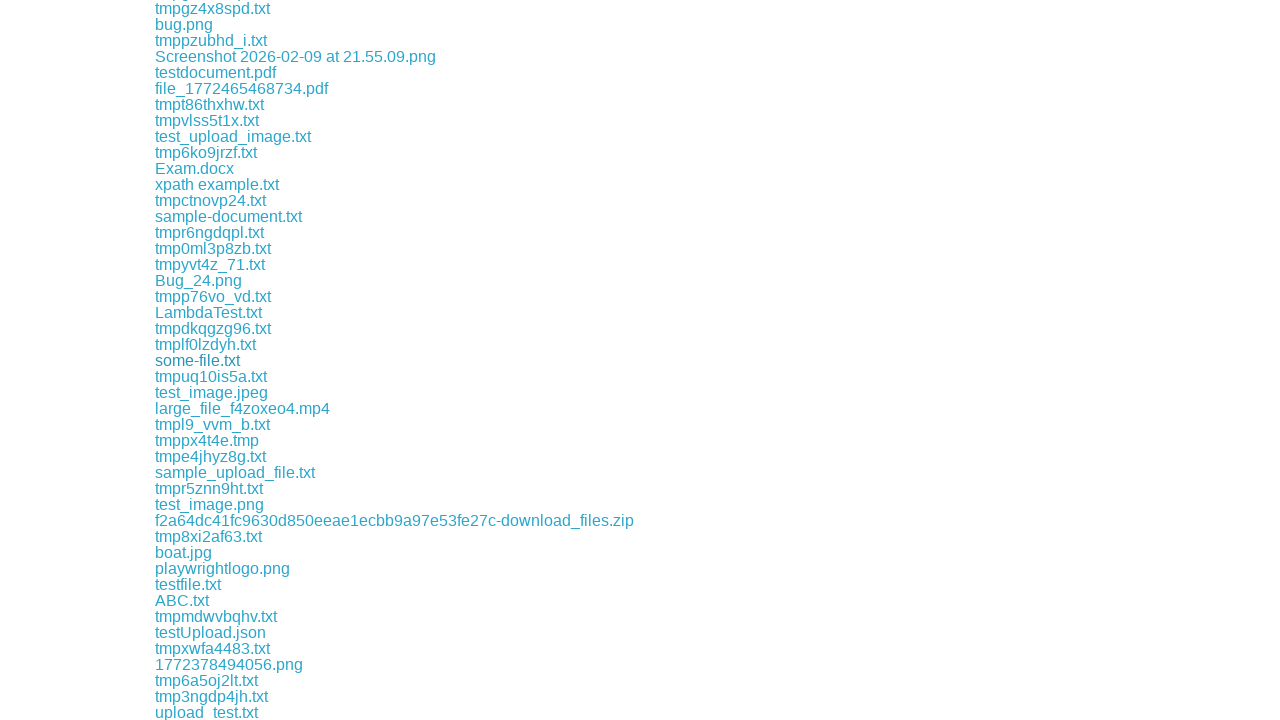